Interacts with a web table by finding elements relative to a specific player link, clicking a checkbox to the left of it, and iterating through table data to the right

Starting URL: https://selectorshub.com/xpath-practice-page/

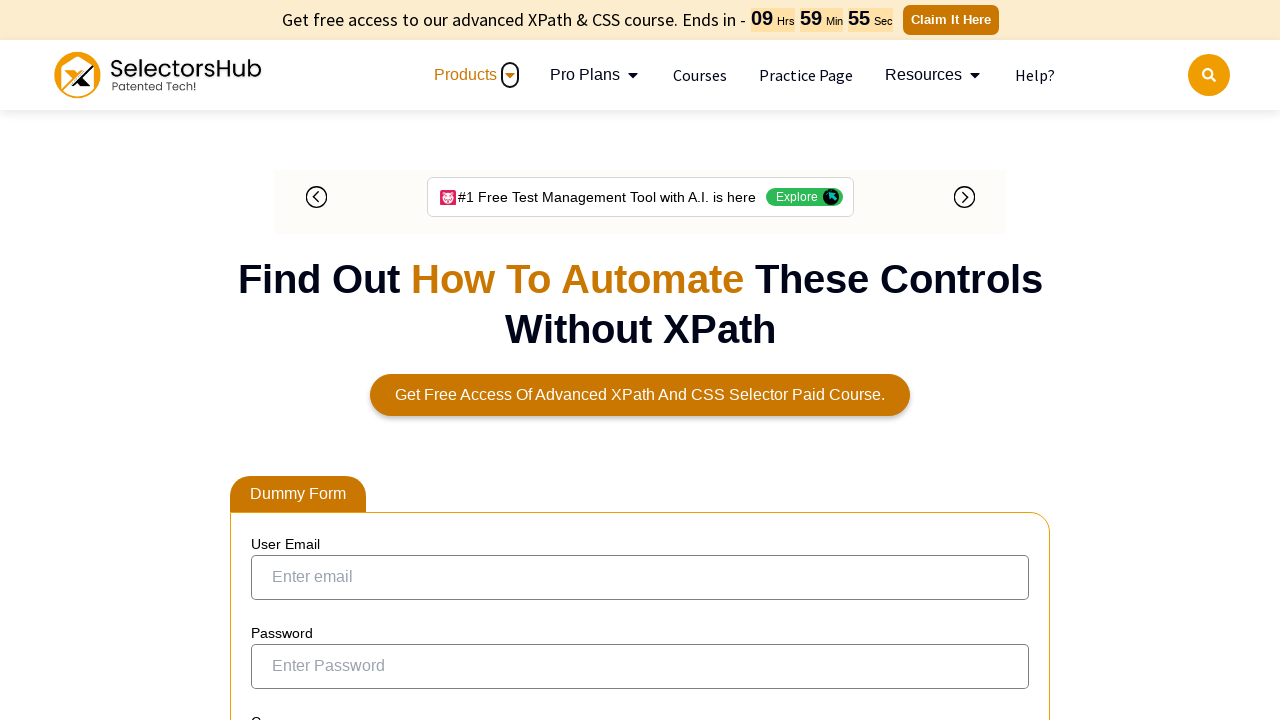

Waited 4 seconds for page to load
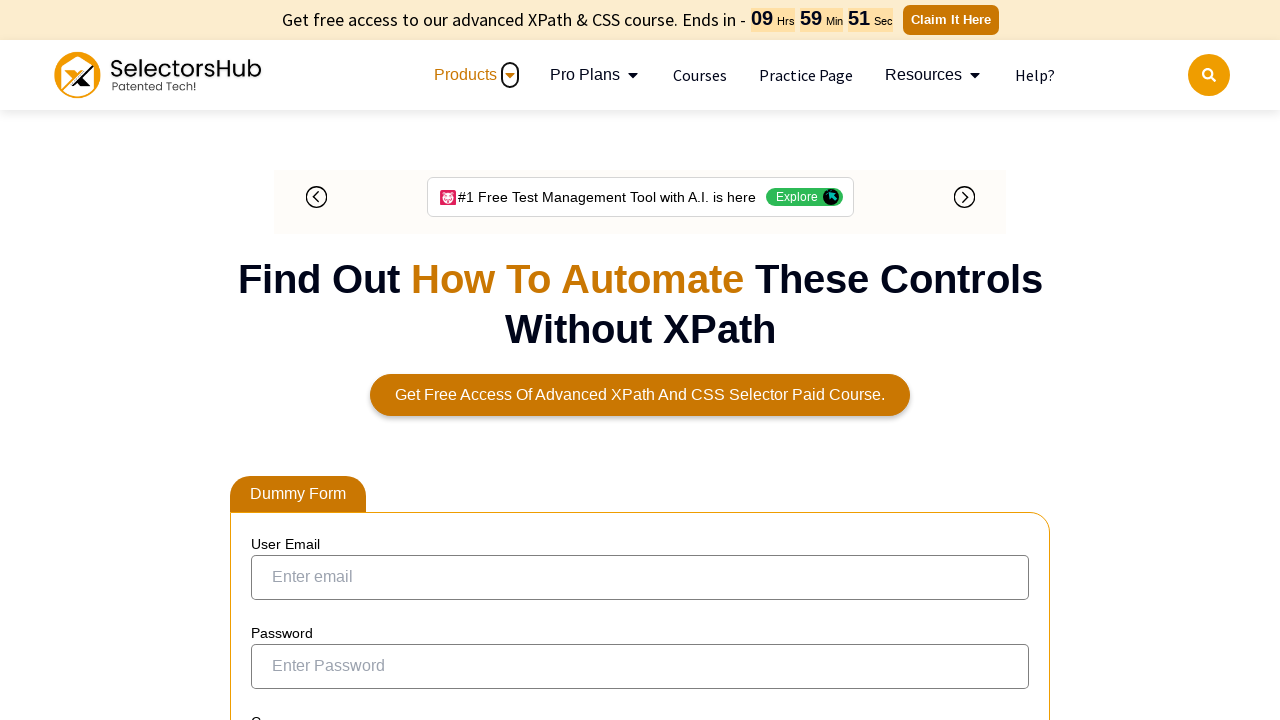

Located Joe.Root player link element
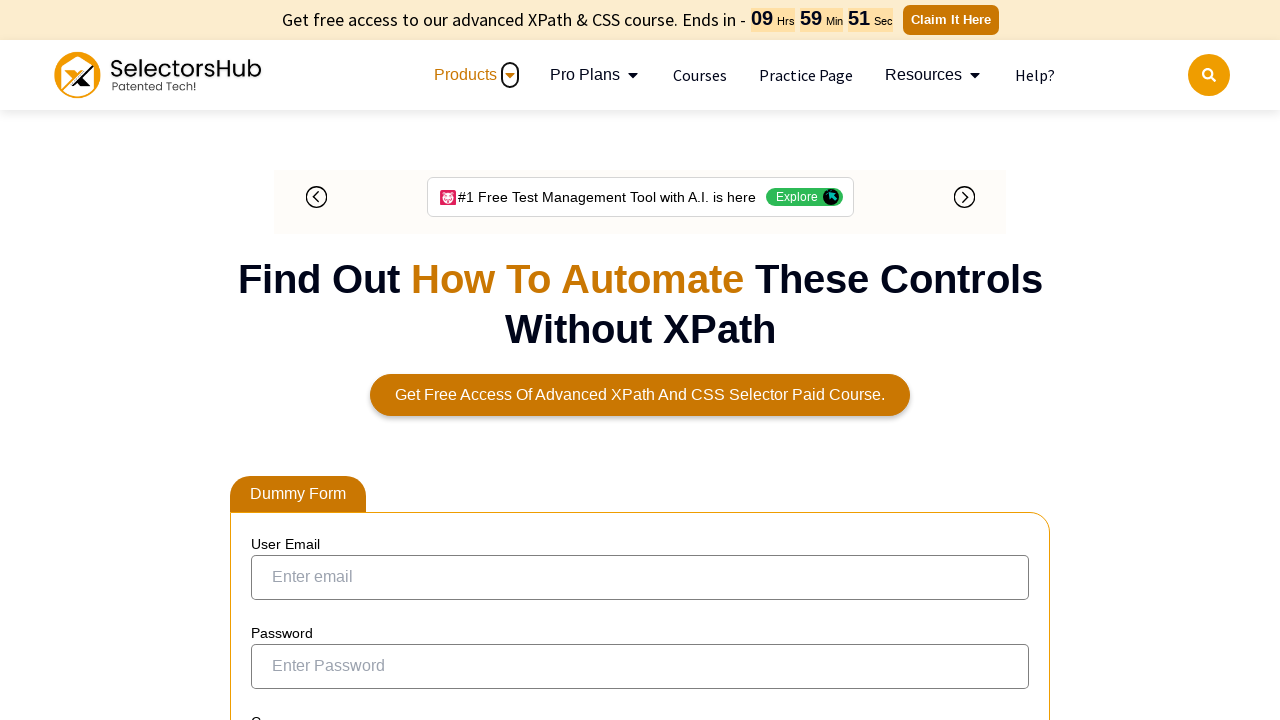

Clicked checkbox to the left of Joe.Root at (274, 353) on xpath=//tr[contains(.,'Joe.Root')]//input[@type='checkbox']
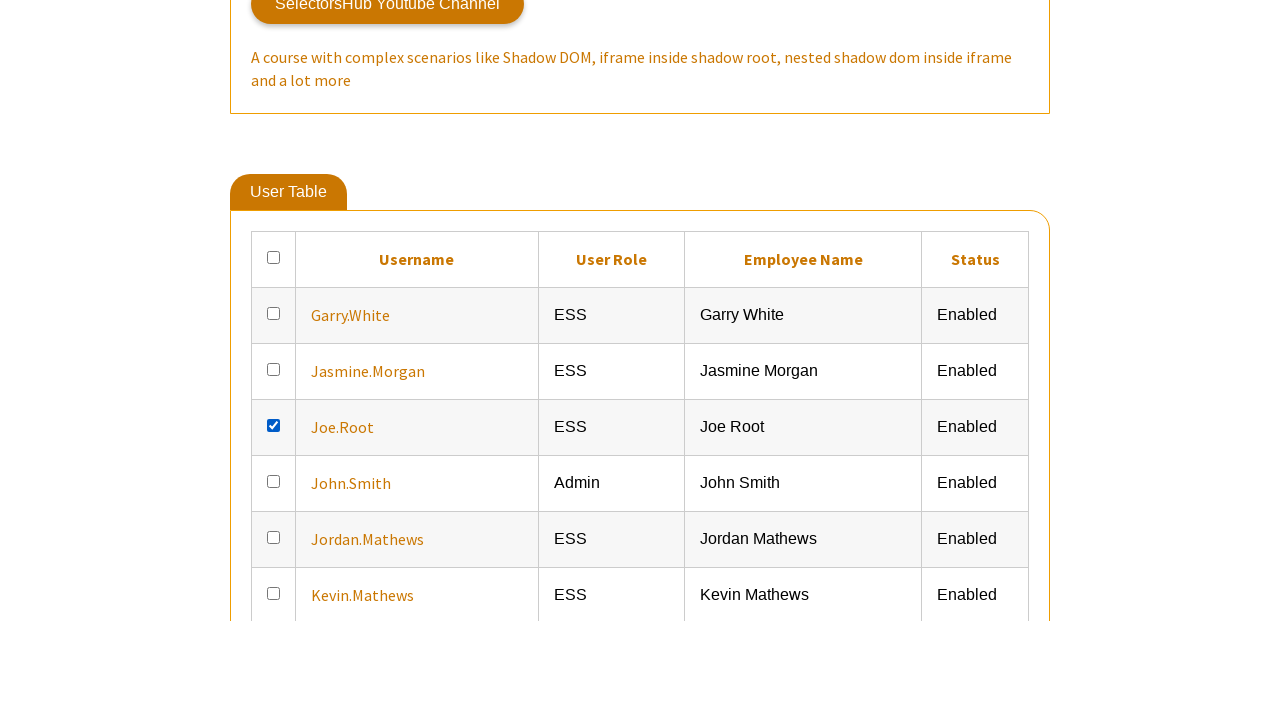

Retrieved all table data elements in Joe.Root row
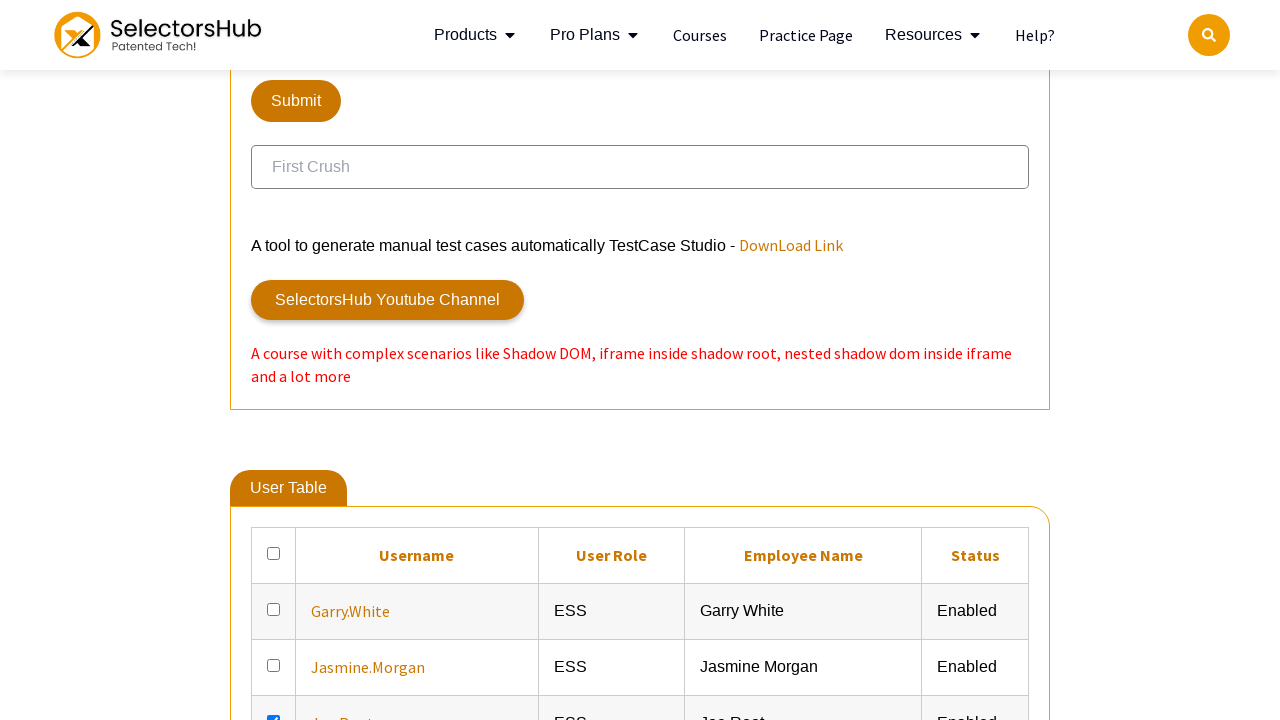

Extracted text content from table data element
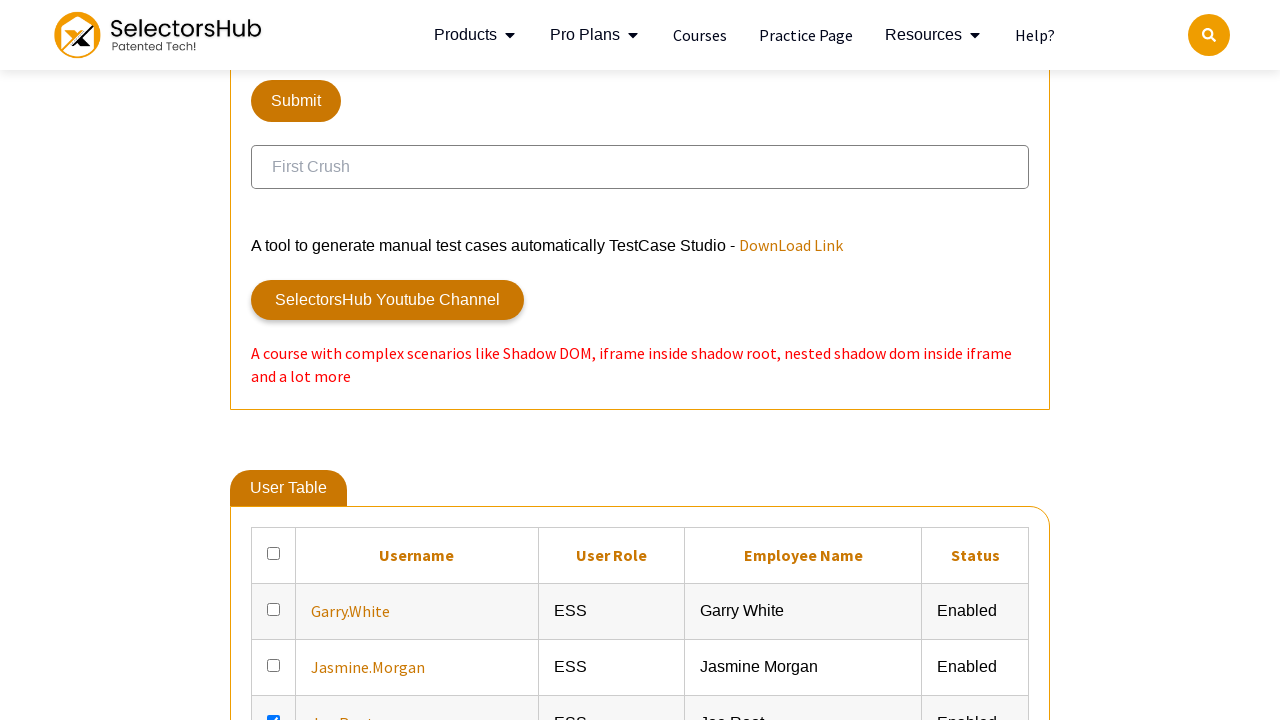

Extracted text content from table data element
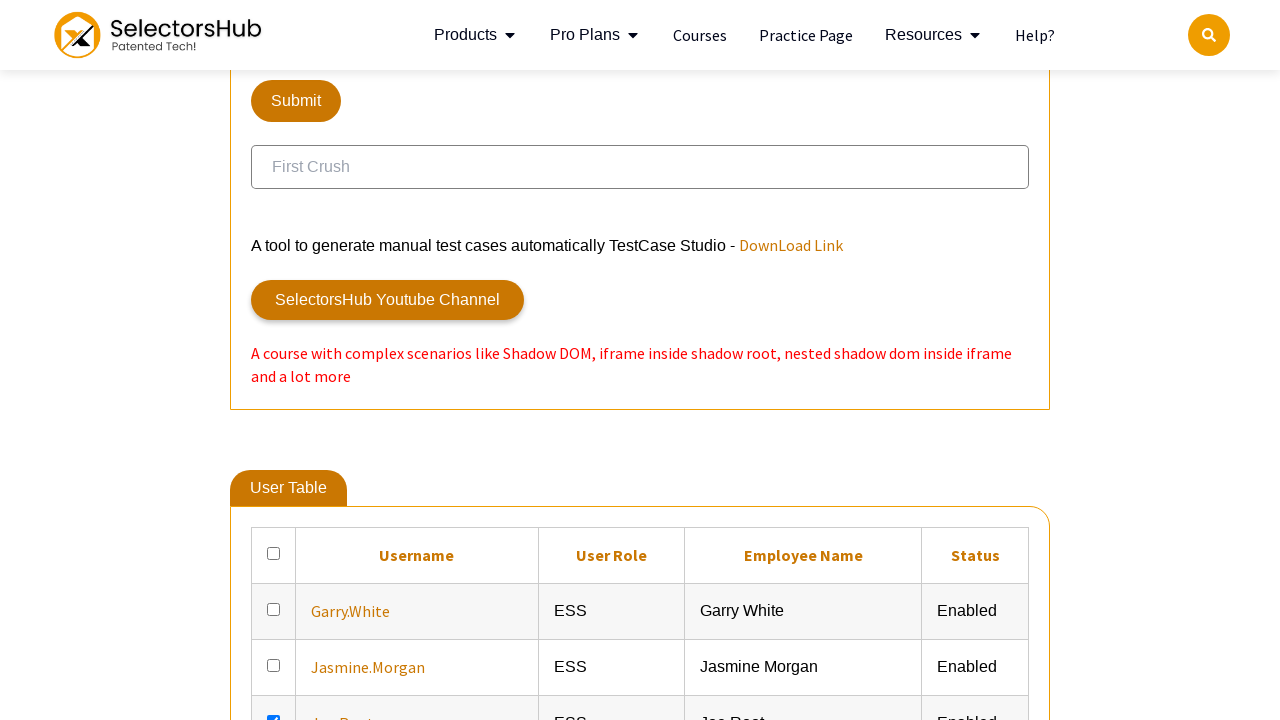

Extracted text content from table data element
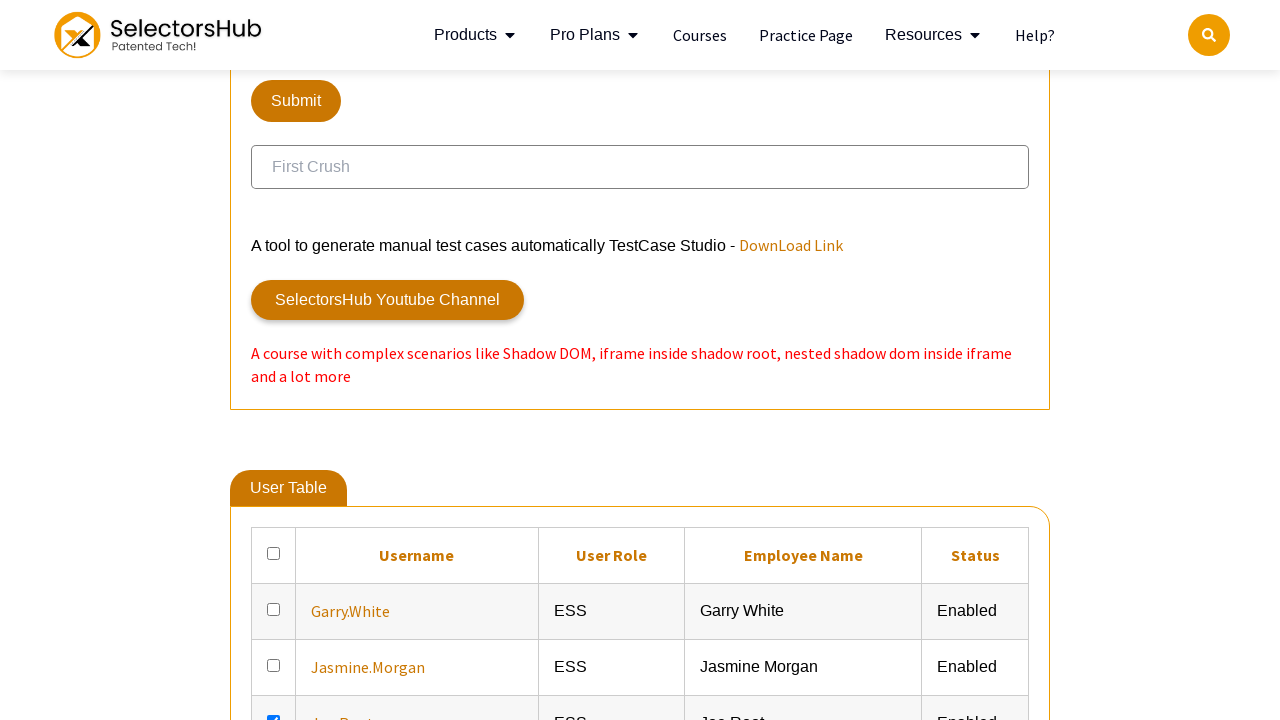

Extracted text content from table data element
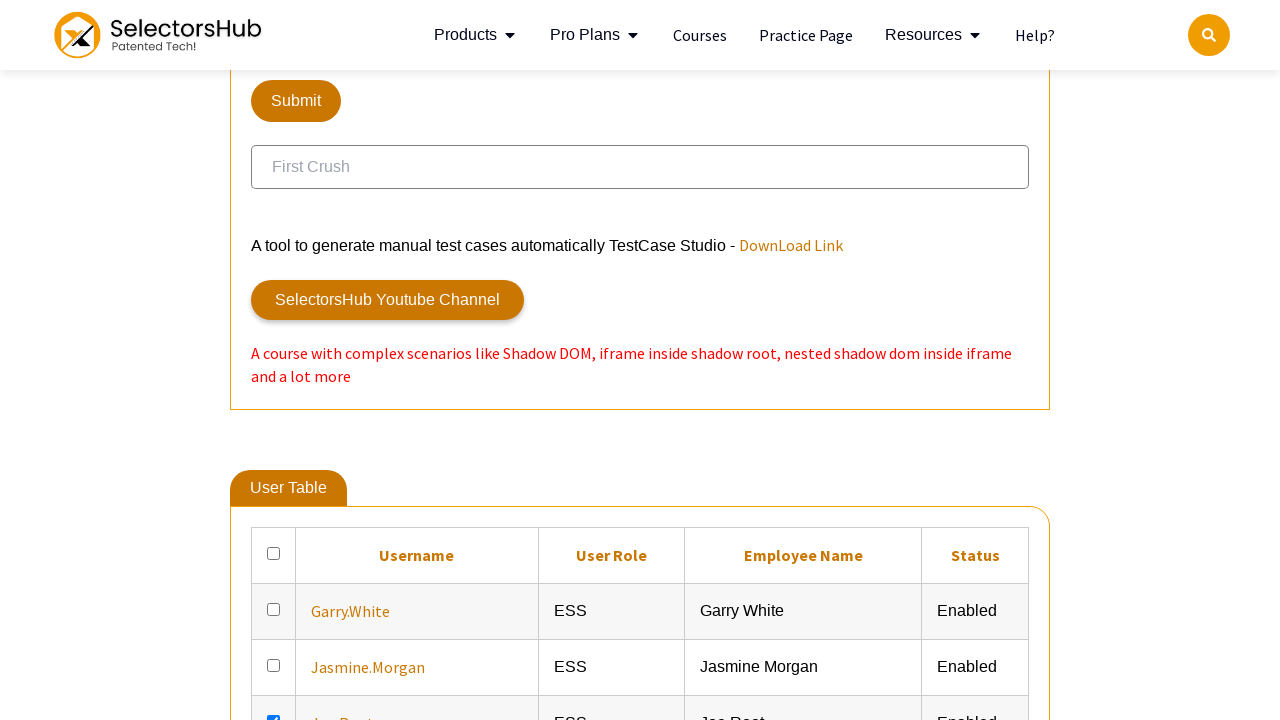

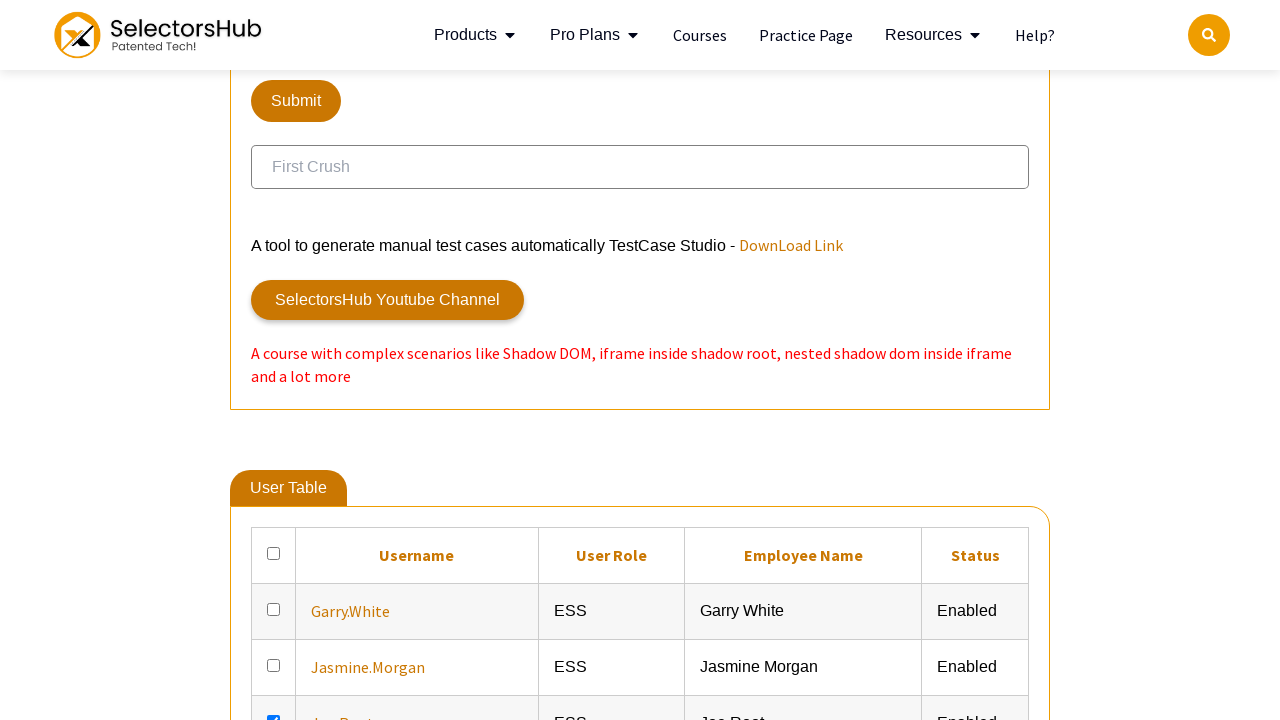